Tests wait functionality by clicking a button that triggers delayed element appearance and then filling in the newly visible text field

Starting URL: https://www.hyrtutorials.com/p/waits-demo.html

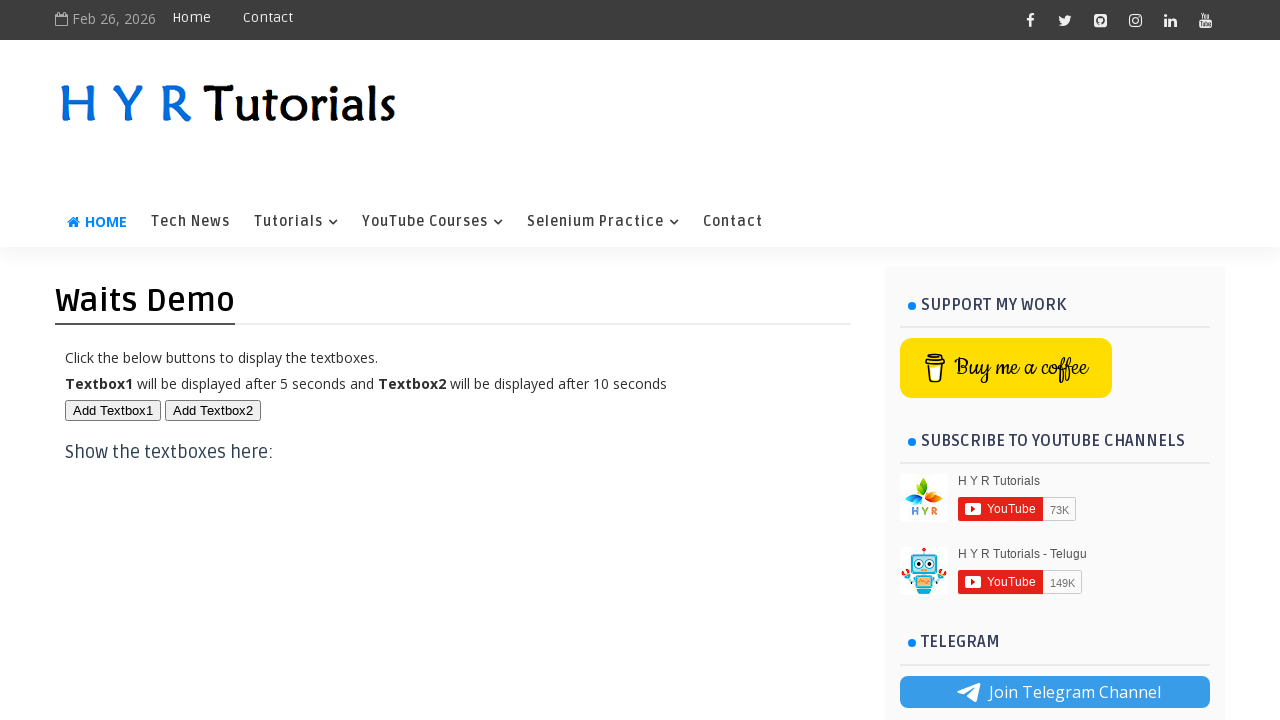

Navigated to waits demo page
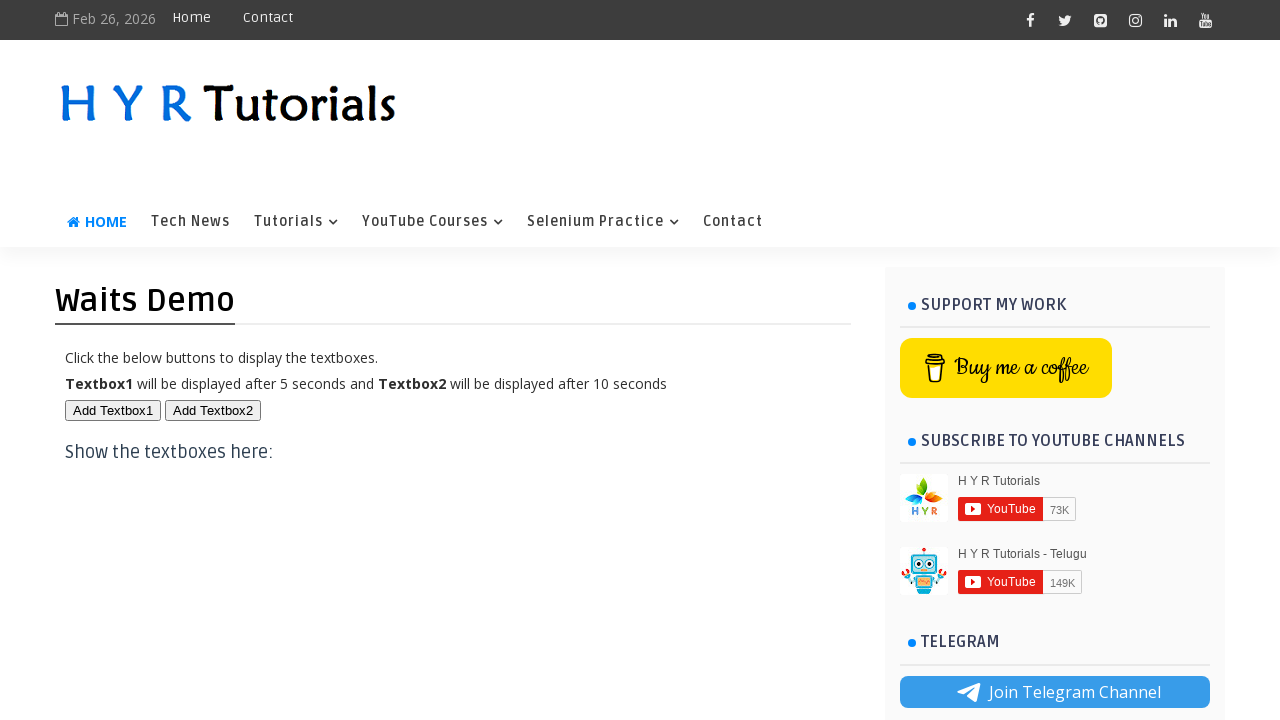

Clicked button to trigger delayed element appearance at (113, 410) on #btn1
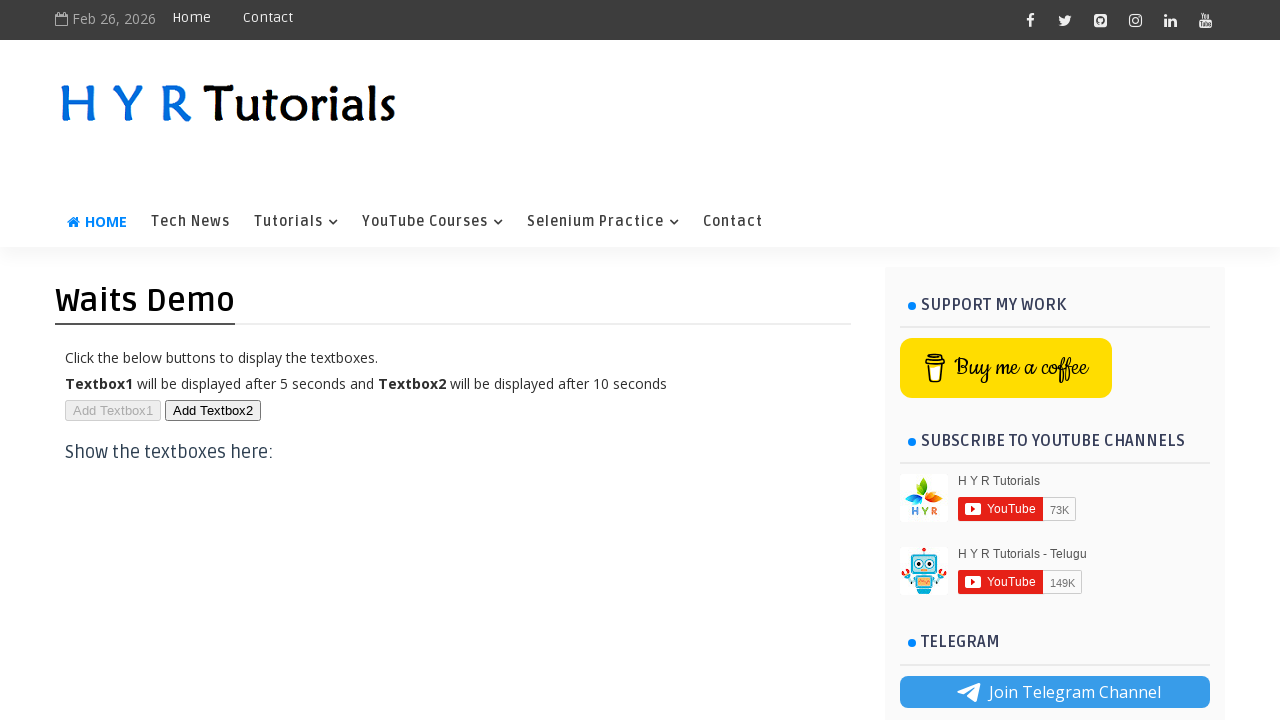

Filled text field with 'abcd' on #txt1
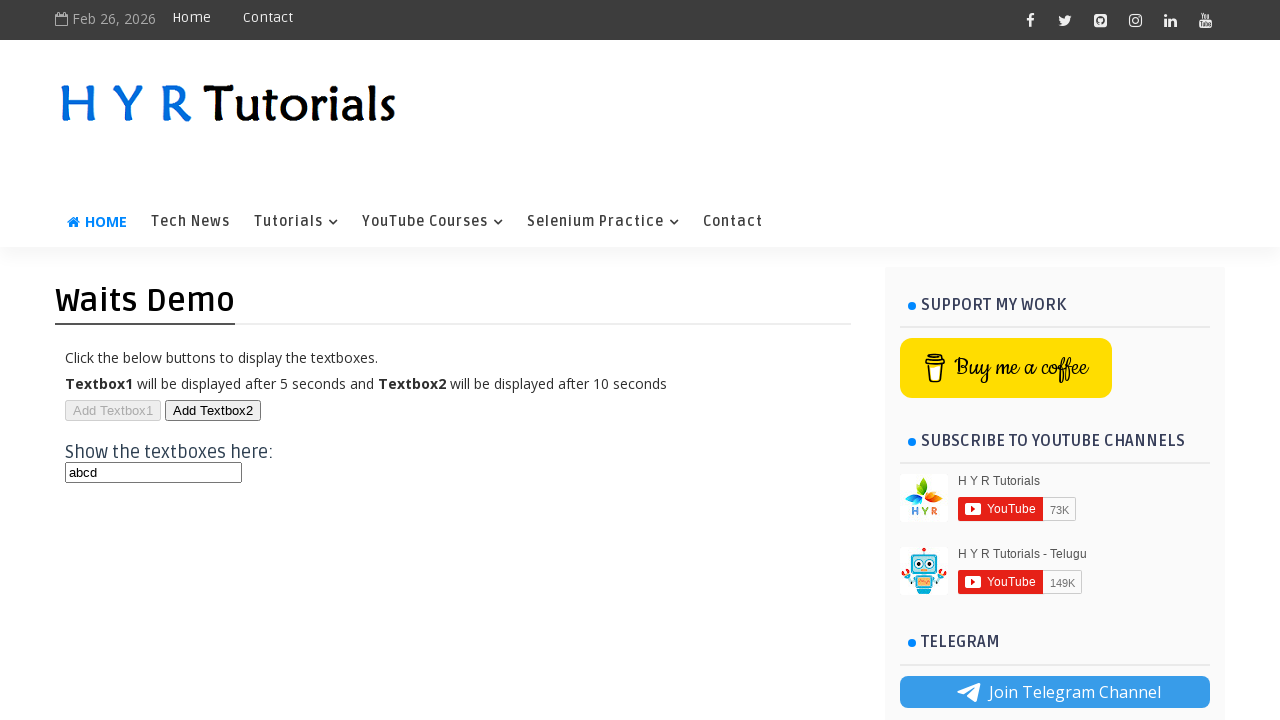

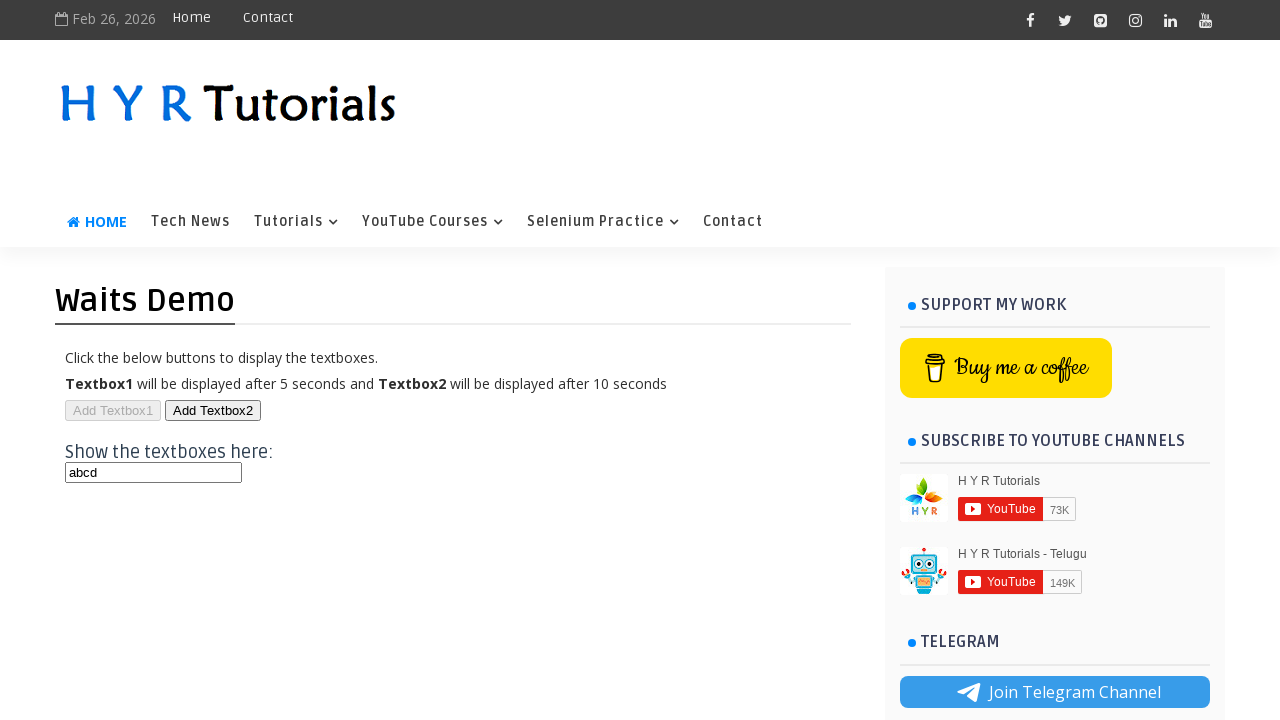